Validates that the mobile number field shows an error when entering alphanumeric characters instead of numbers

Starting URL: https://demoqa.com/automation-practice-form

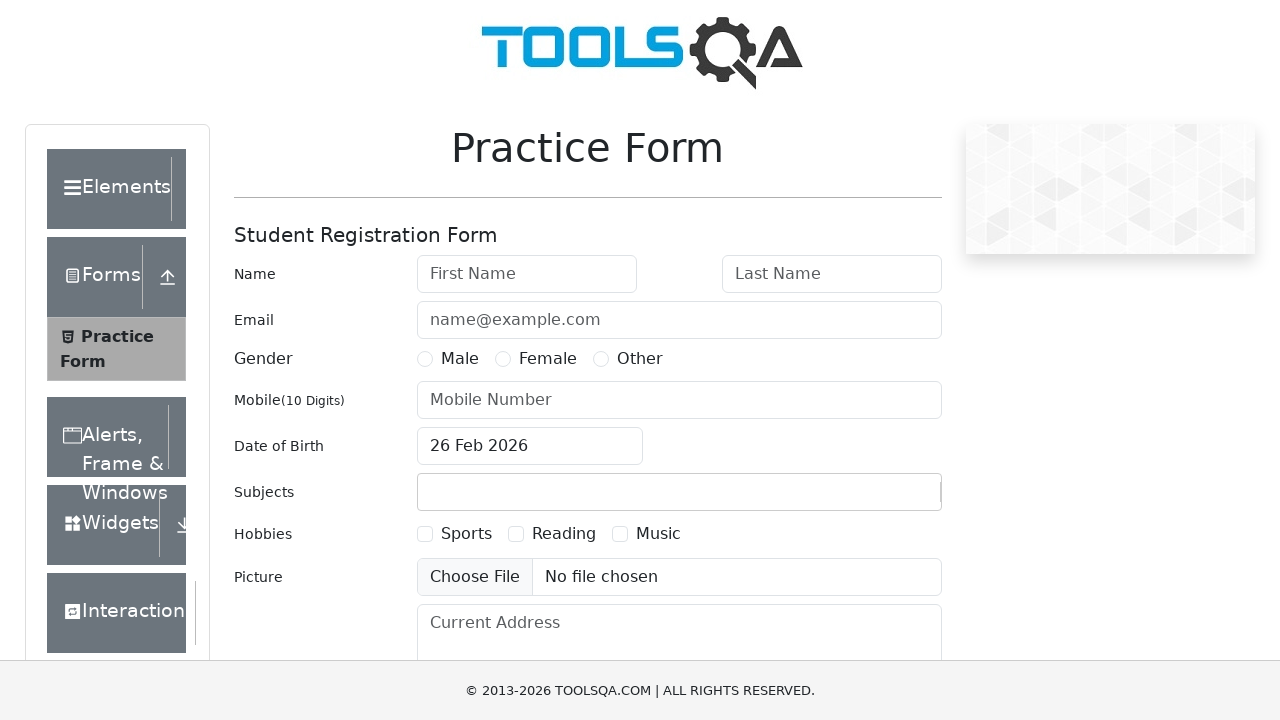

Filled first name field with 'Omar' on #firstName
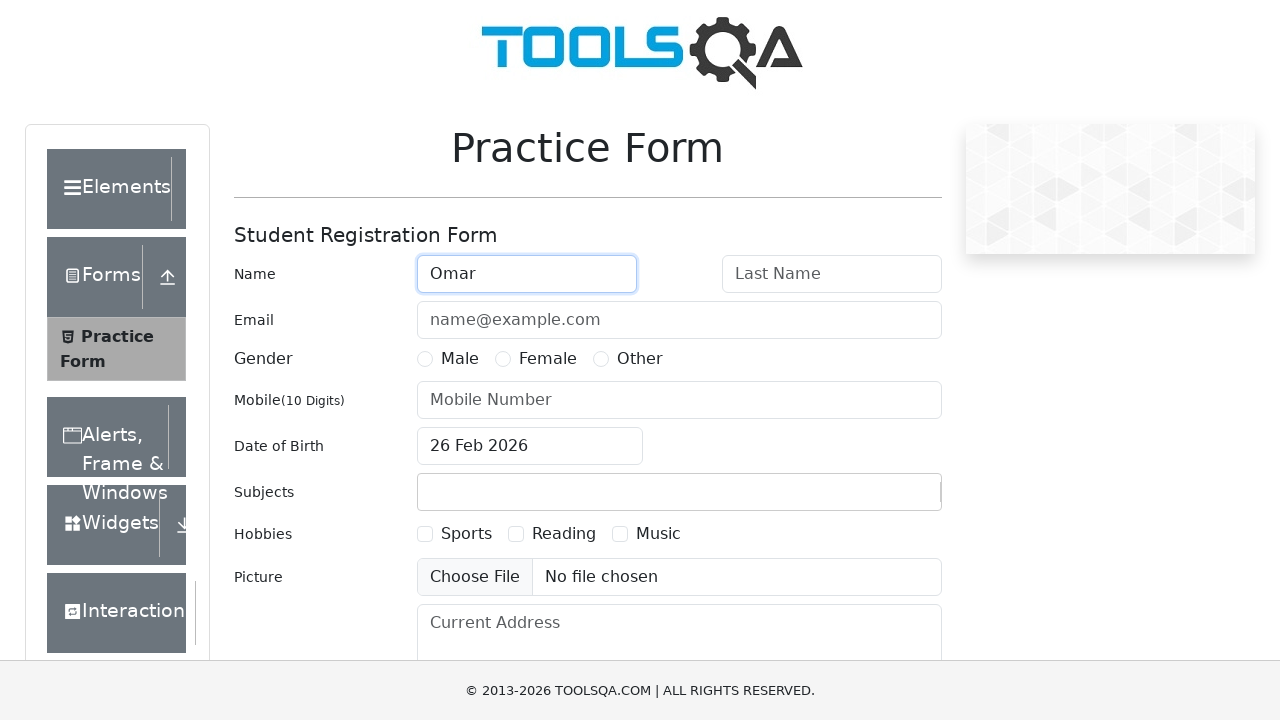

Filled last name field with 'Rodriguez' on #lastName
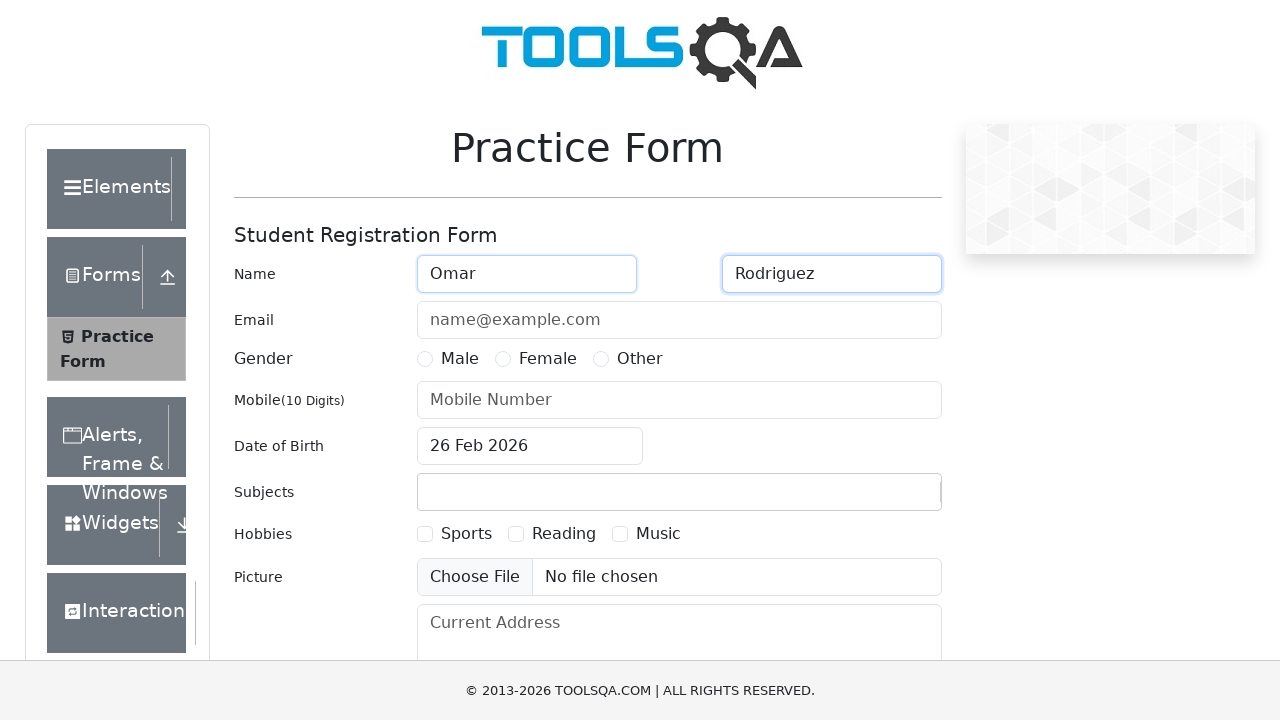

Filled email field with 'omar.rodriguez@gmail.com' on #userEmail
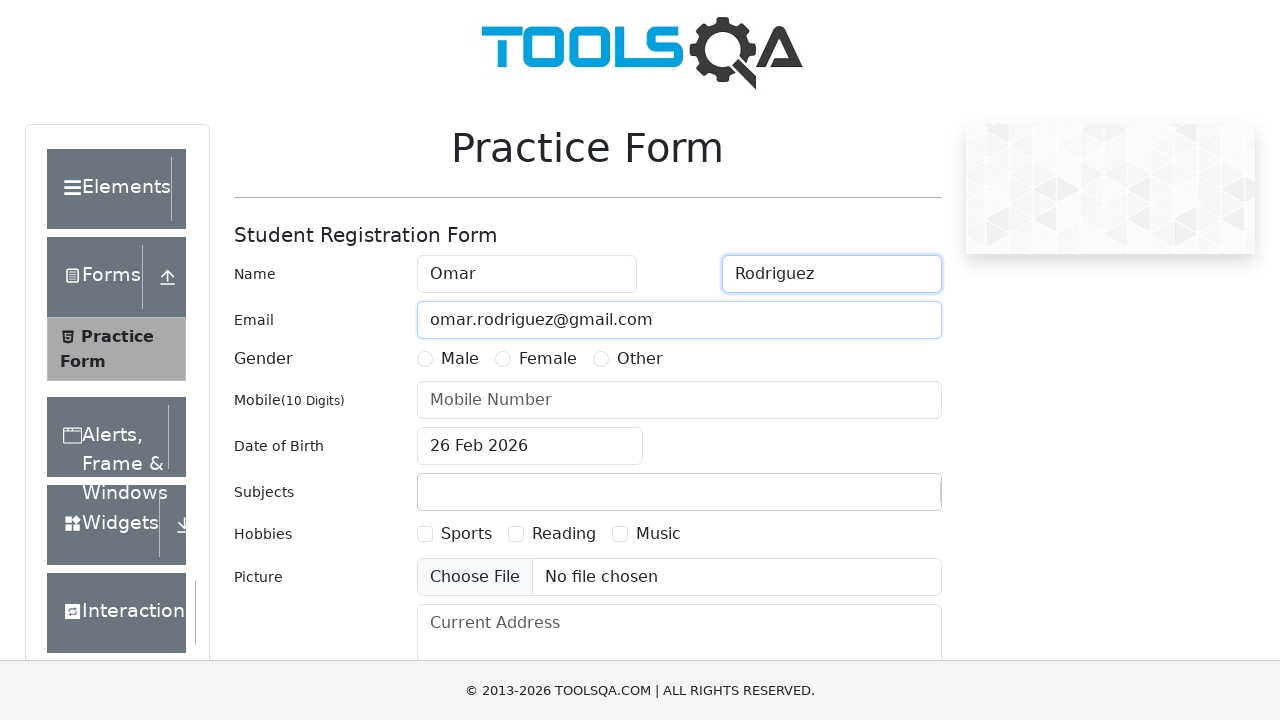

Selected gender option at (460, 359) on label[for='gender-radio-1']
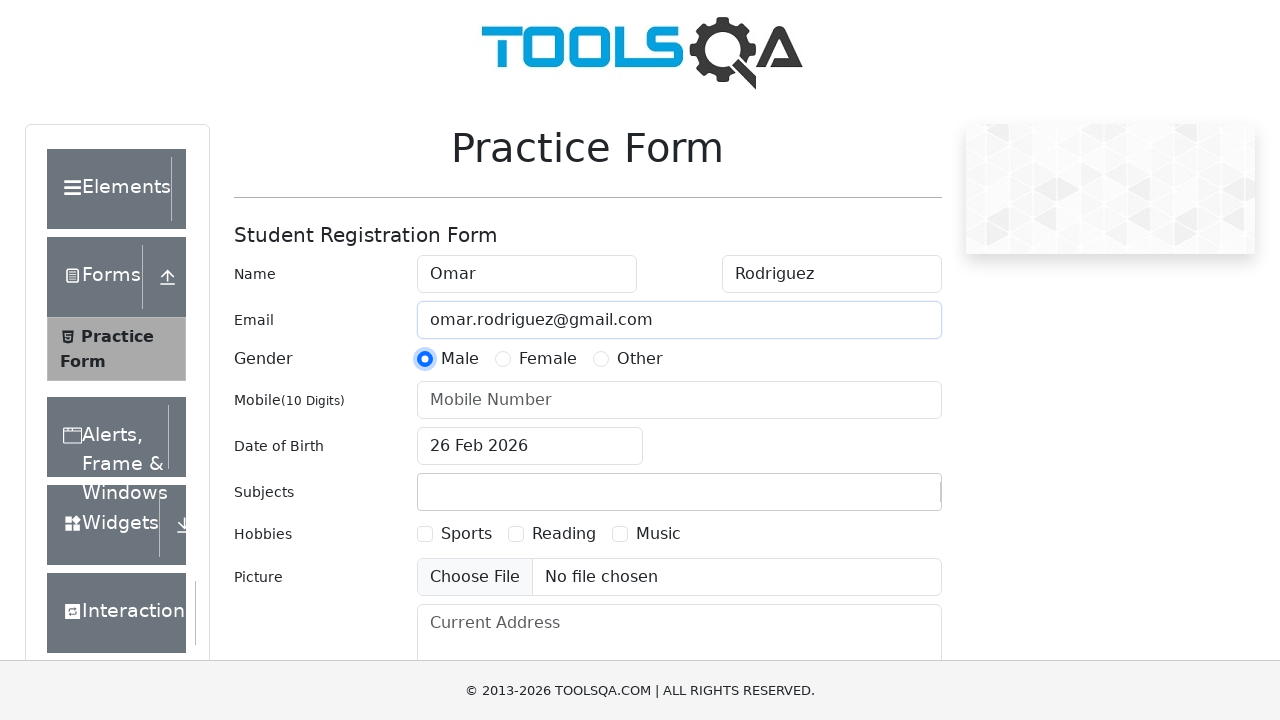

Filled mobile number field with alphanumeric value 'OMAR123456' on #userNumber
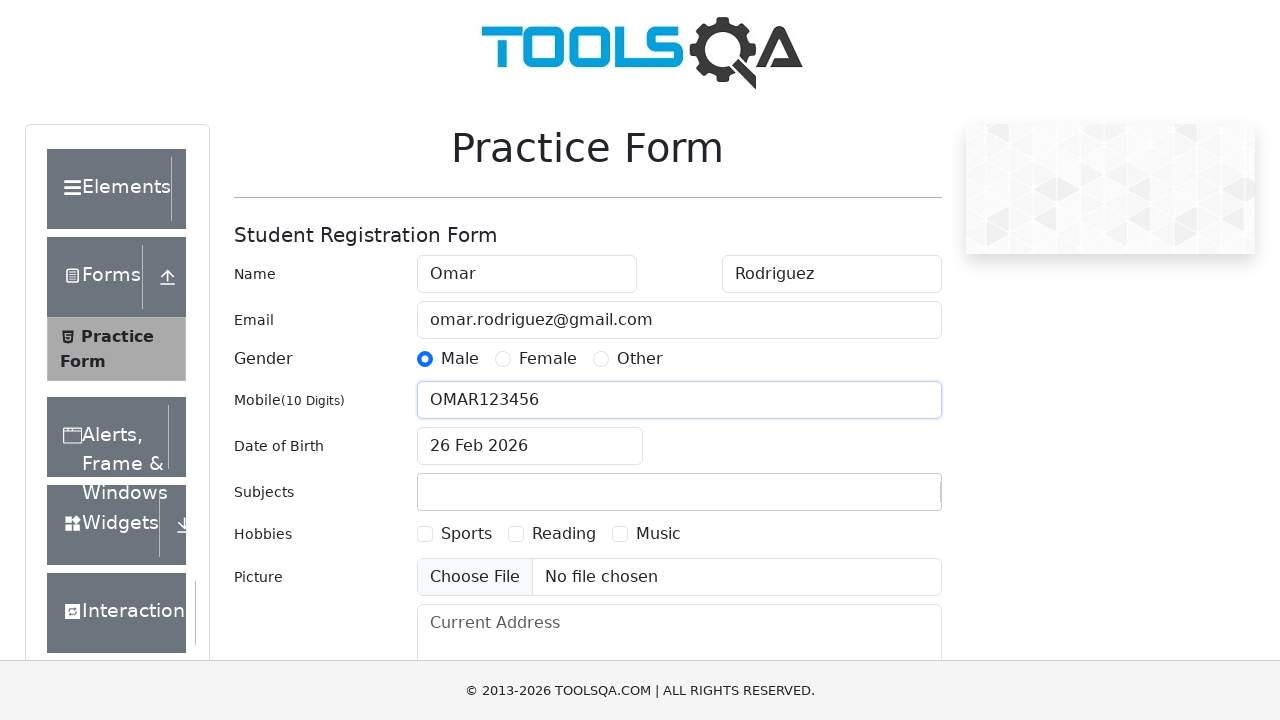

Clicked submit button at (885, 499) on #submit
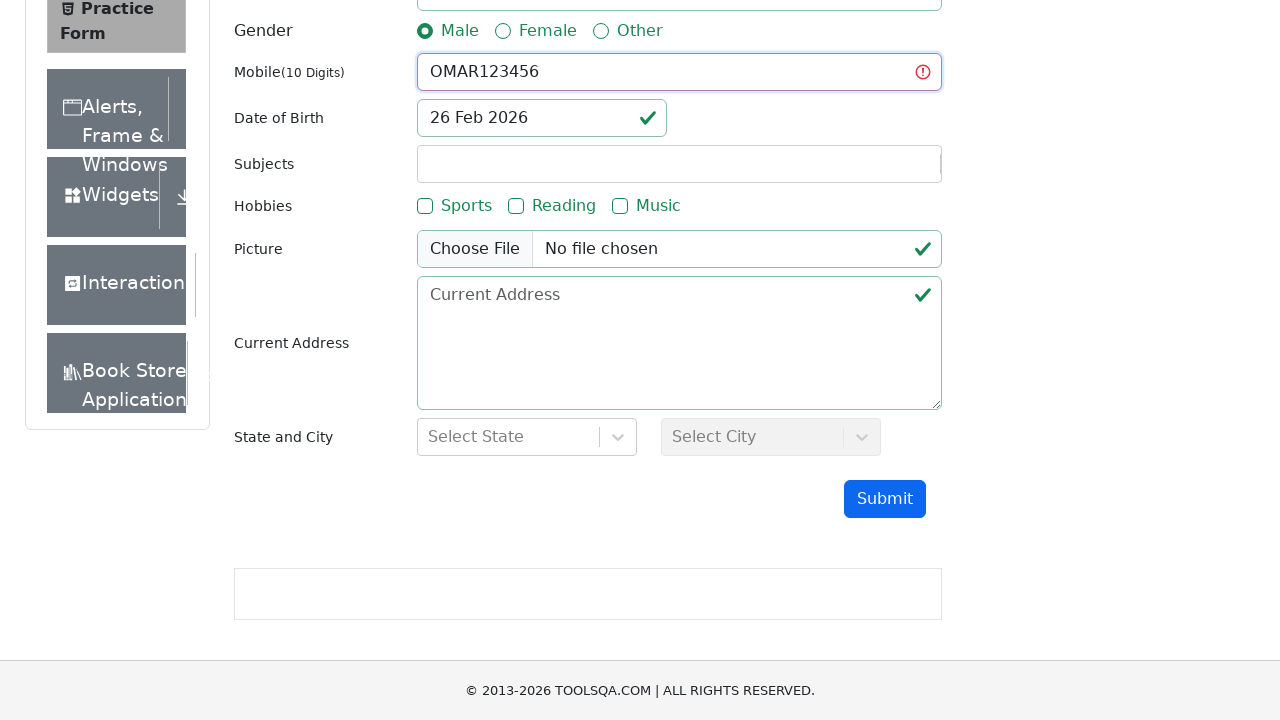

Mobile number field shows validation error for invalid alphanumeric input
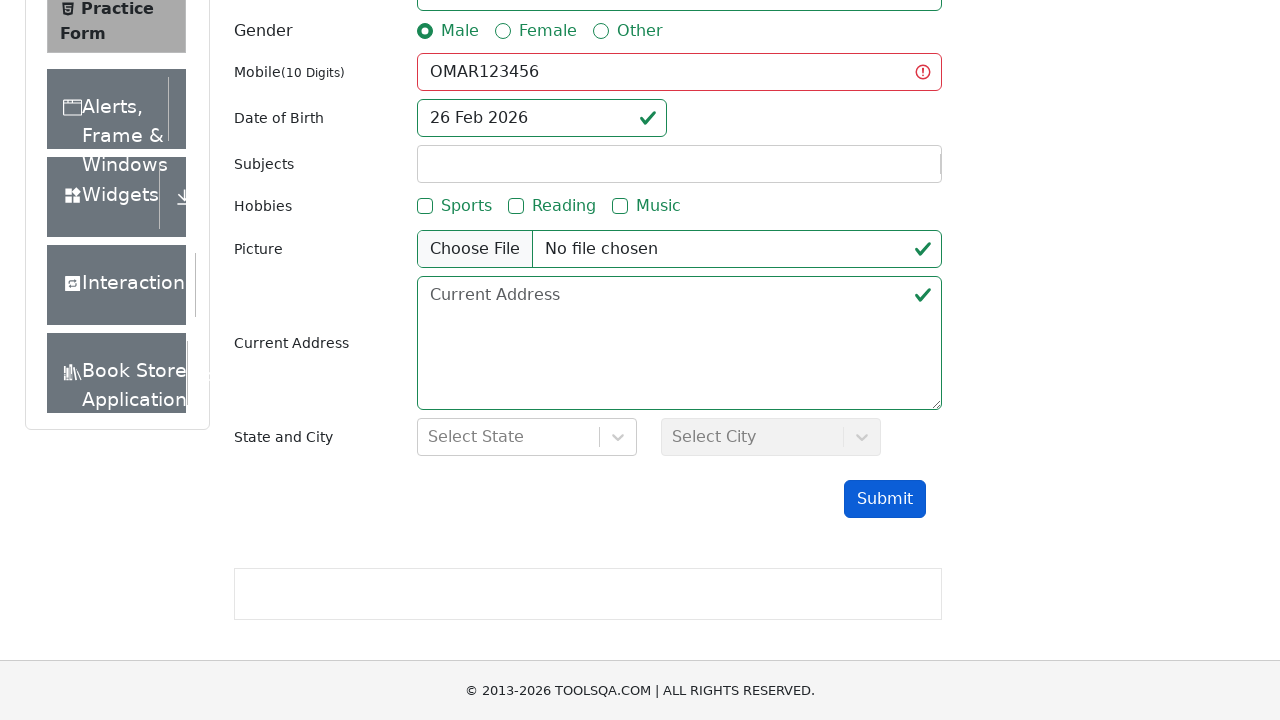

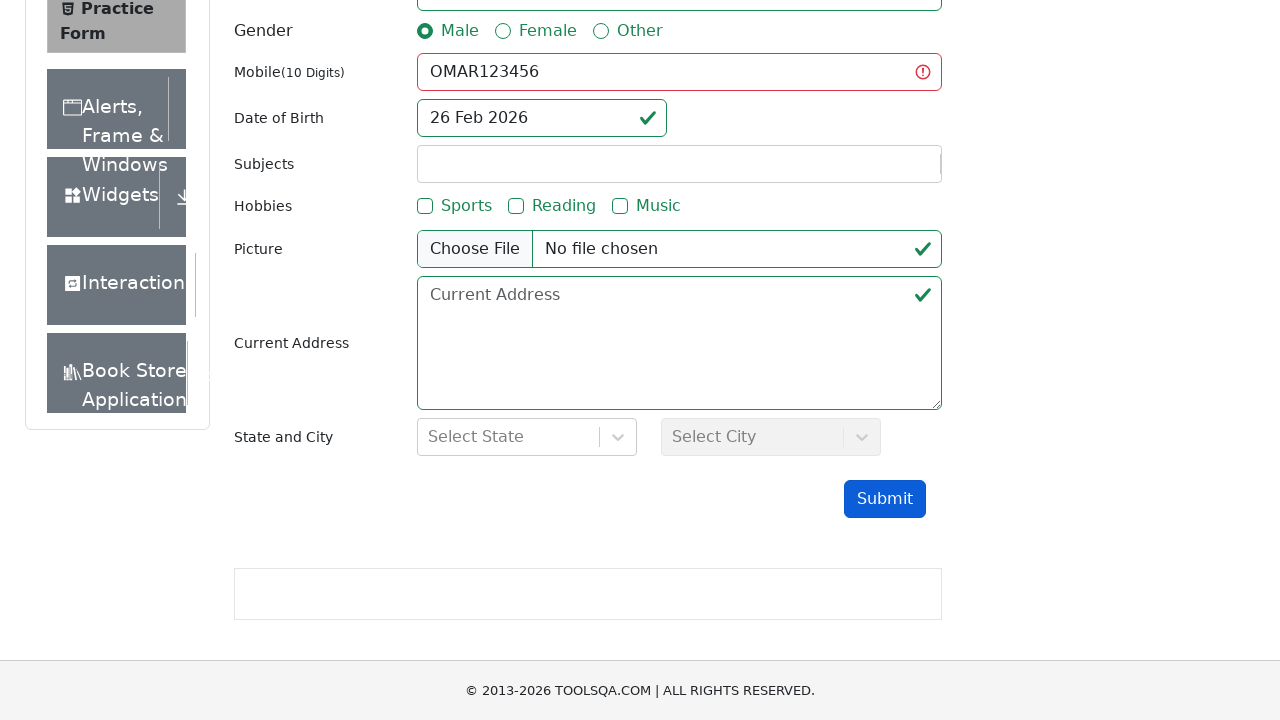